Tests valid input with seven alphanumeric characters by entering mixed letters and numbers

Starting URL: https://testpages.eviltester.com/styled/apps/7charval/simple7charvalidation.html

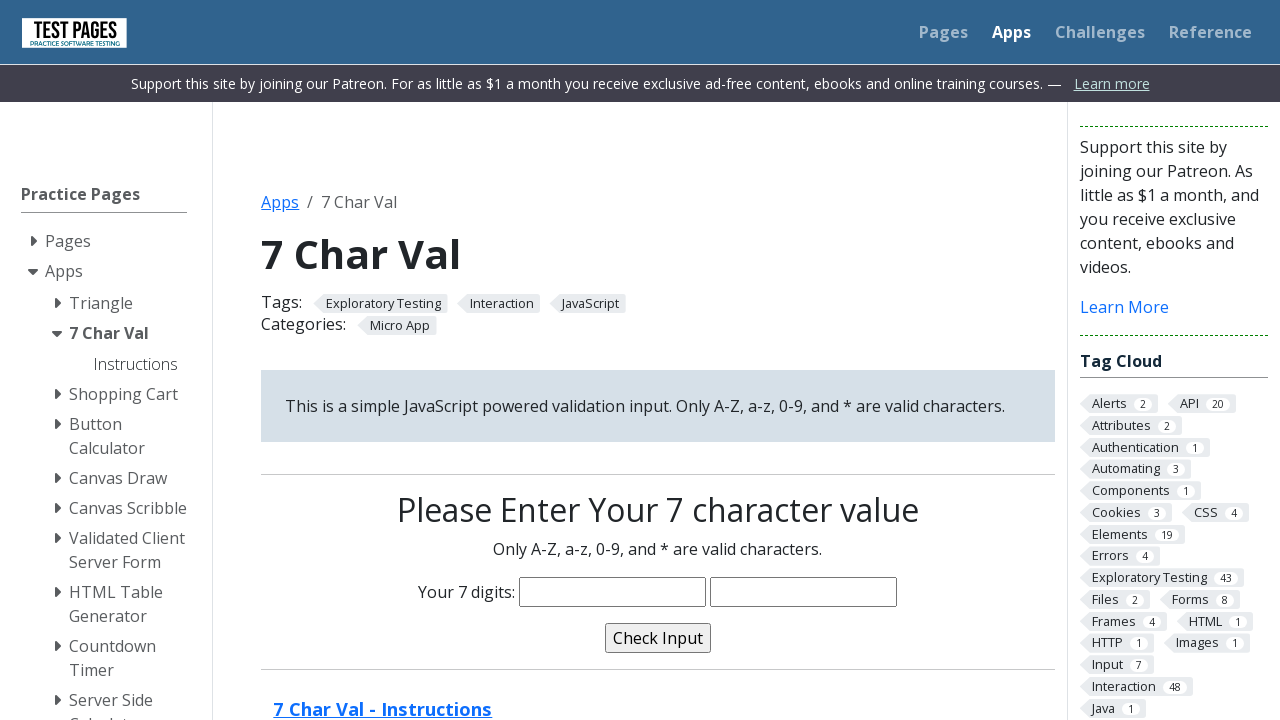

Filled characters input field with 7 alphanumeric characters 'Ab3C5dE' on input[name='characters']
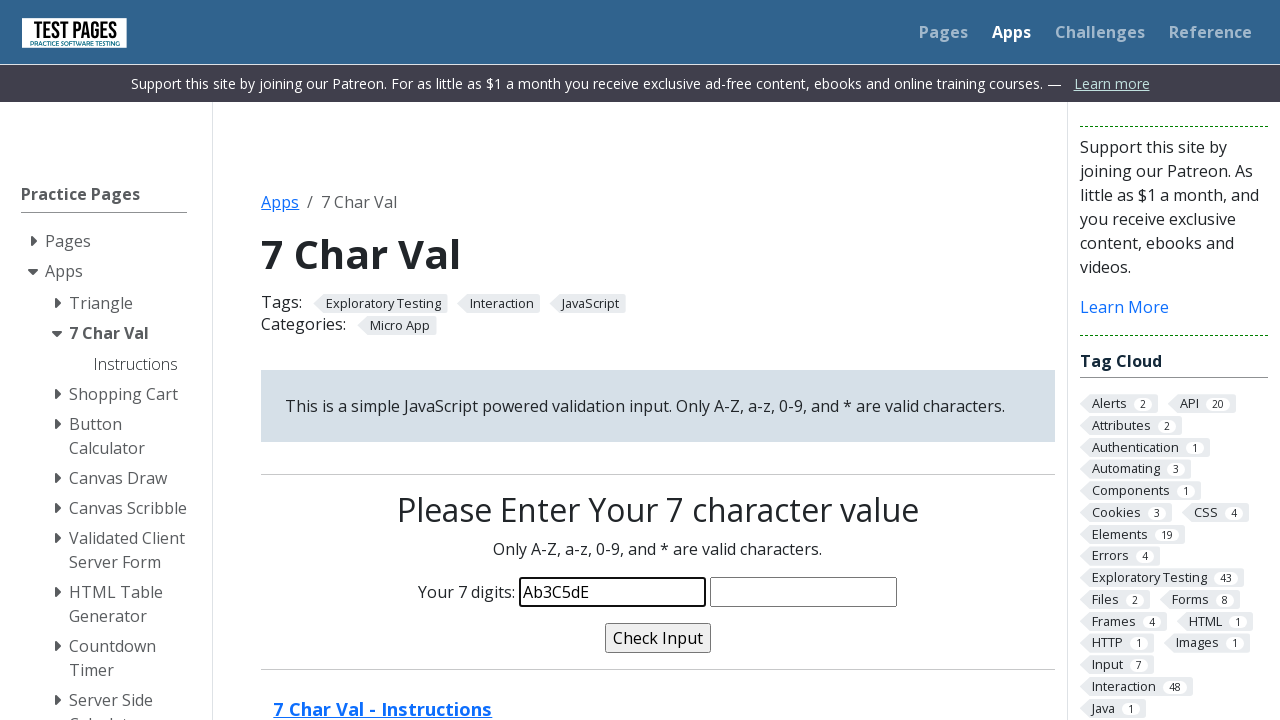

Clicked the validate button at (658, 638) on input[name='validate']
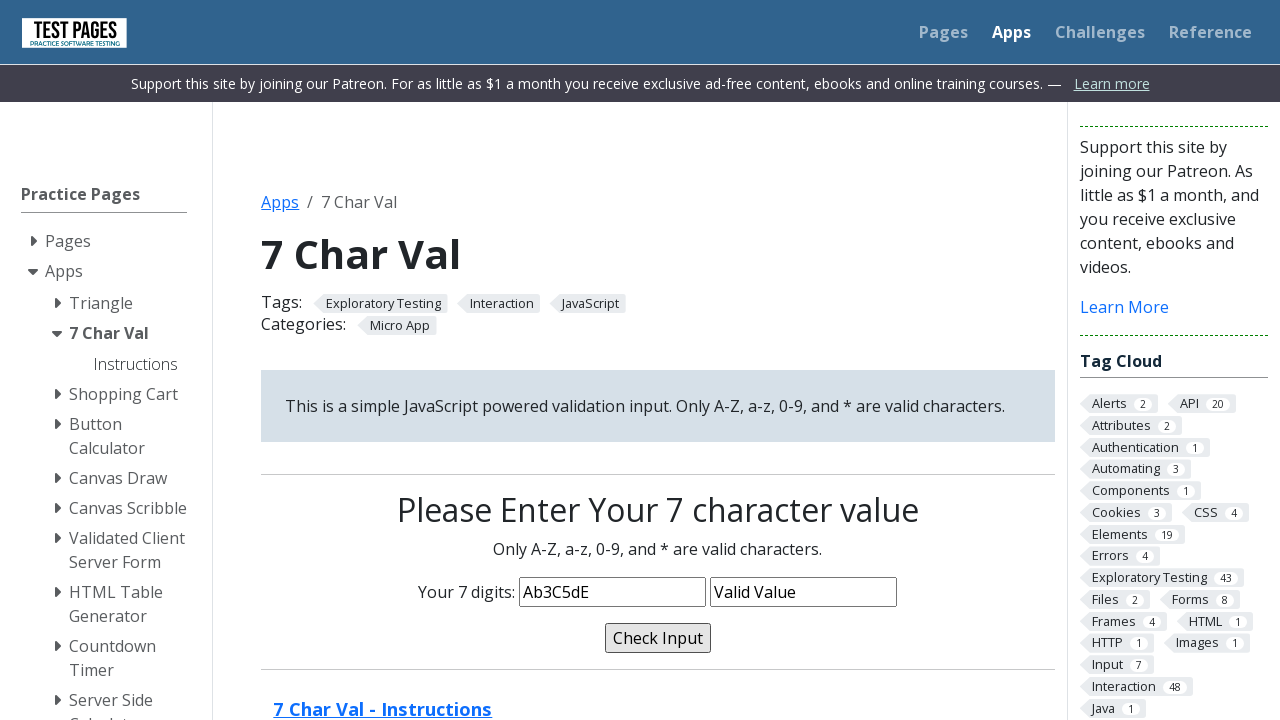

Validation message appeared on the page
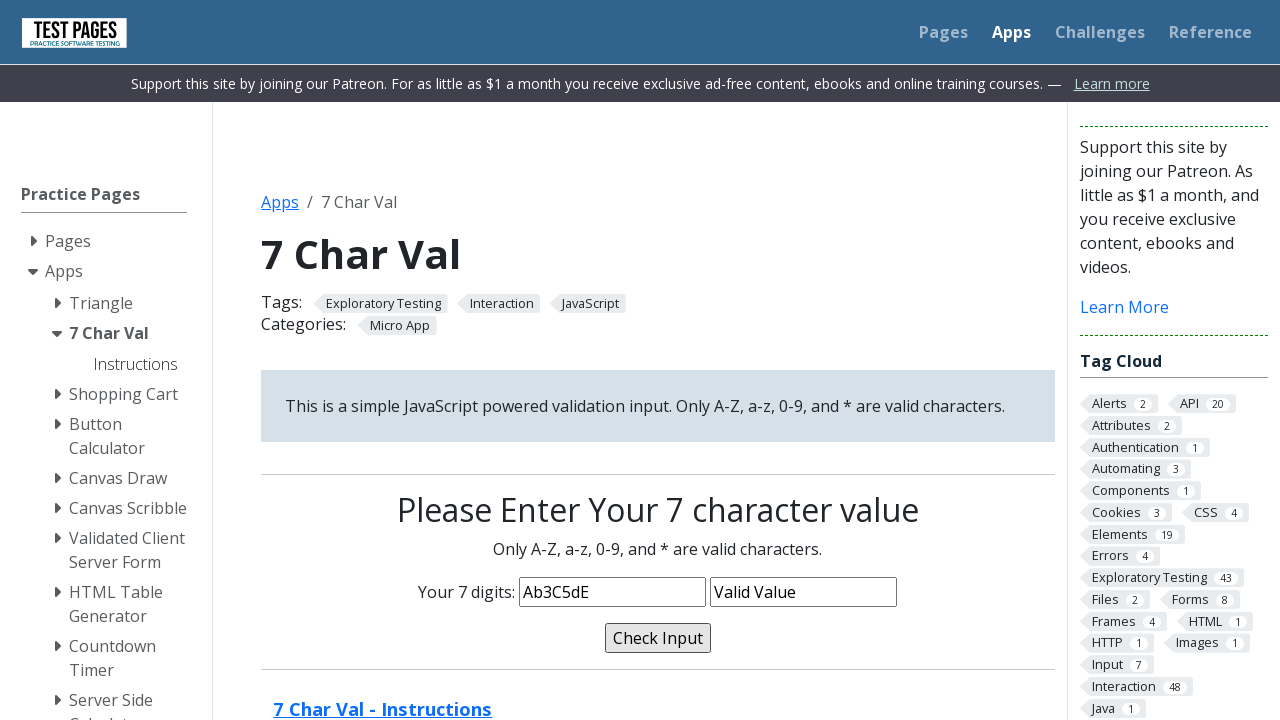

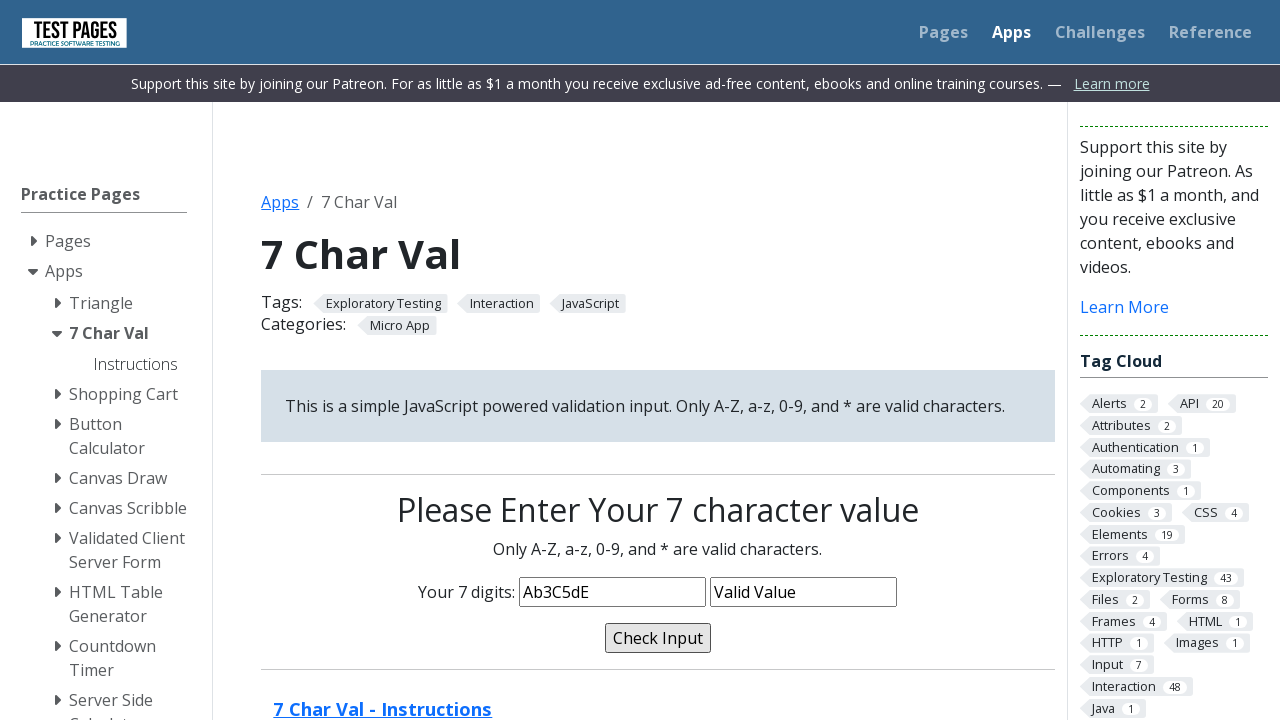